Navigates to a product page on the Rigla pharmacy website and verifies that the page body content loads successfully.

Starting URL: https://www.rigla.ru/product/100118

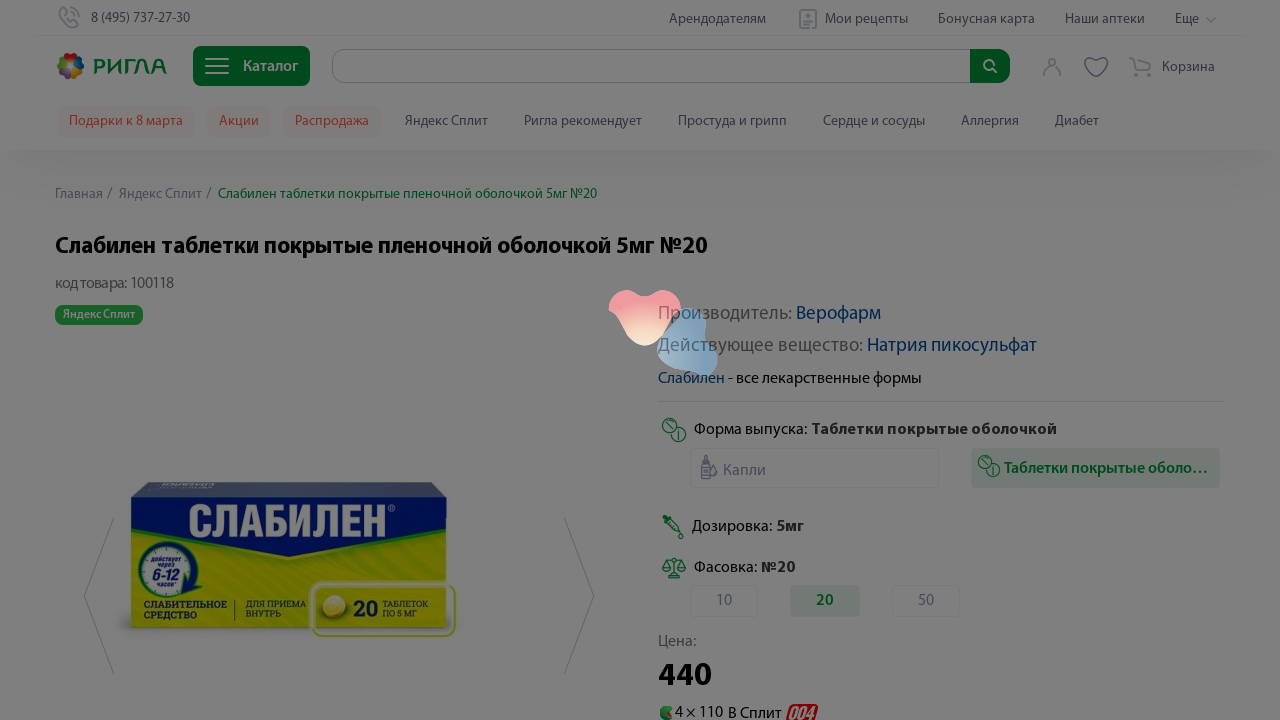

Page body element loaded successfully
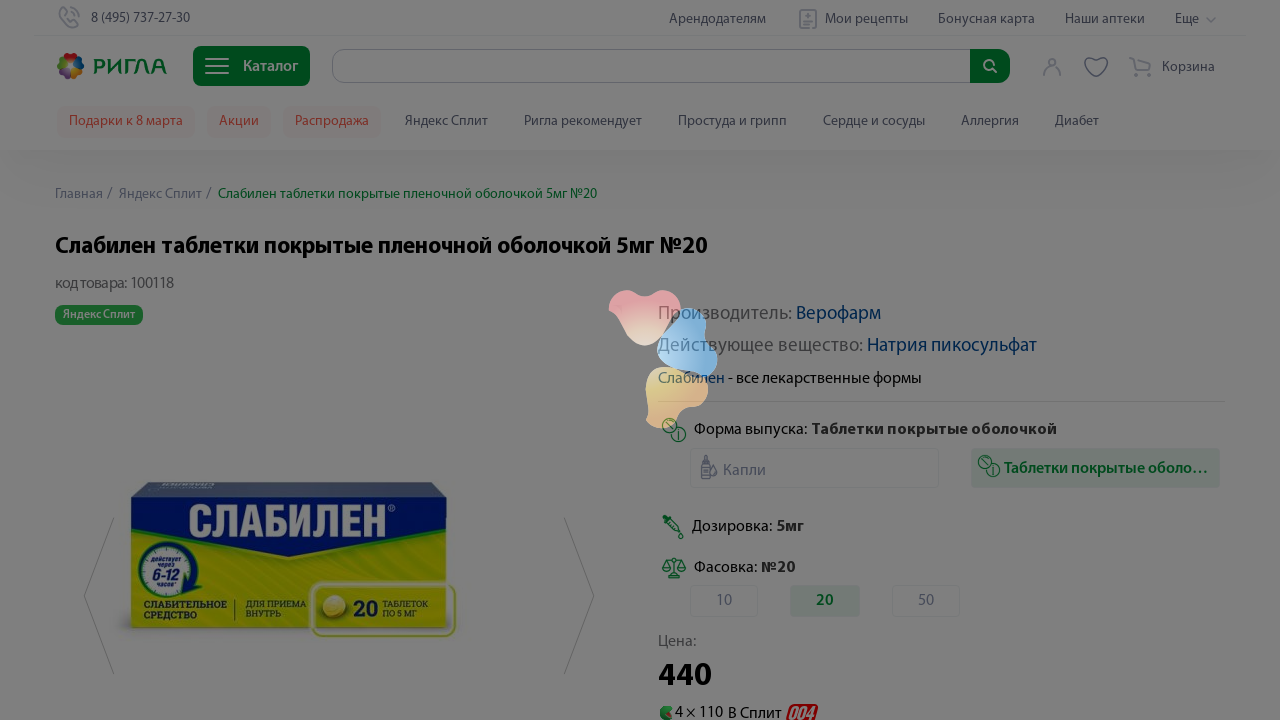

Page DOM content loaded successfully on Rigla pharmacy product page
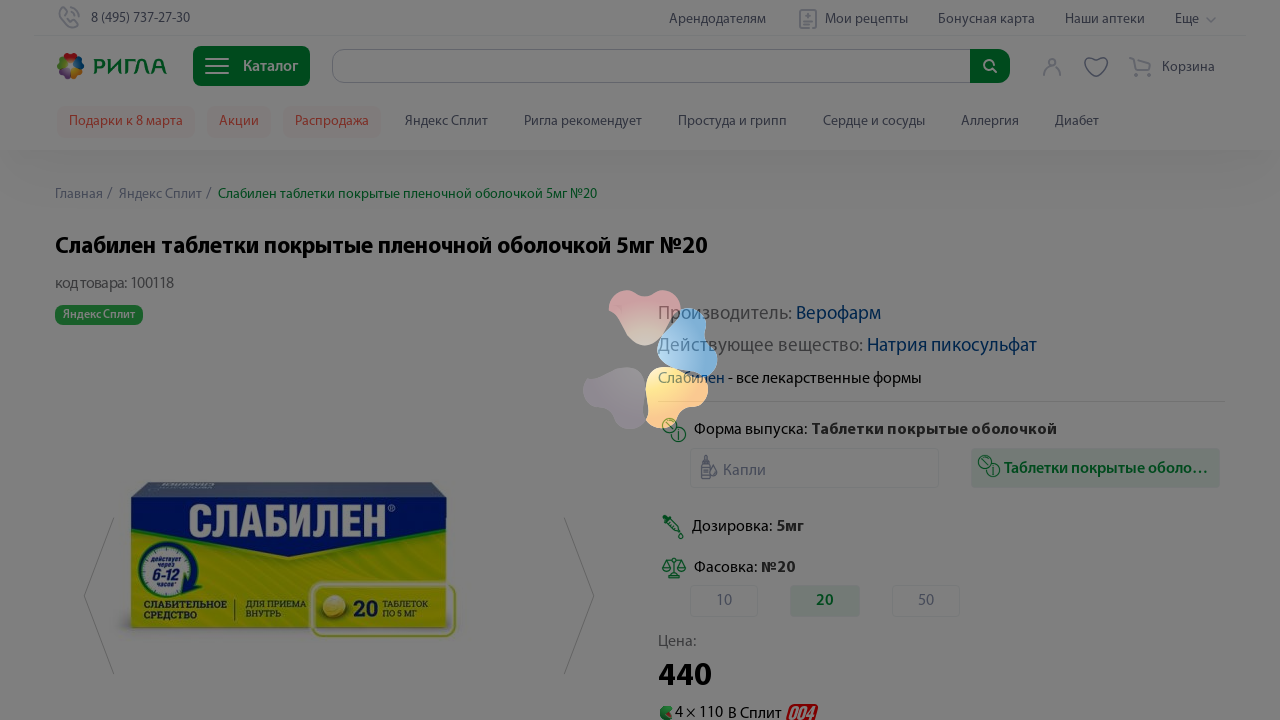

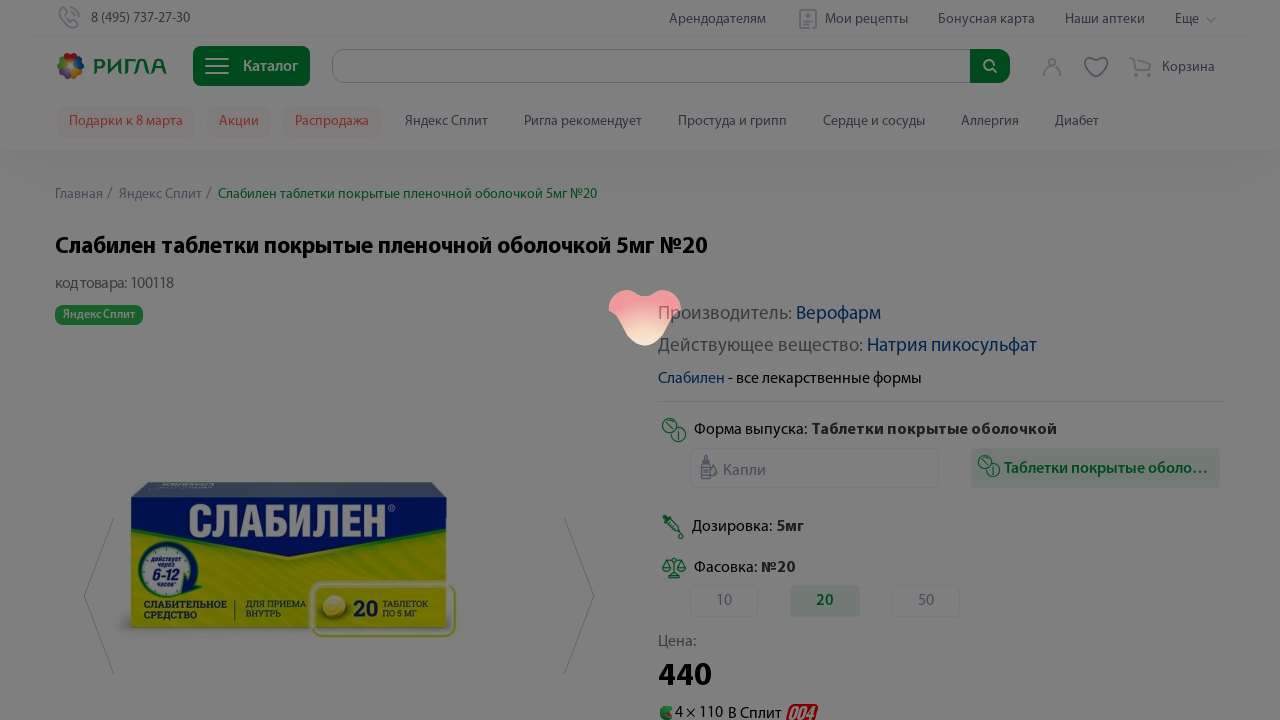